Tests the search functionality on BigBasket by entering "Apple" in the search box, pressing Enter, and waiting for product results to load.

Starting URL: https://www.bigbasket.com/

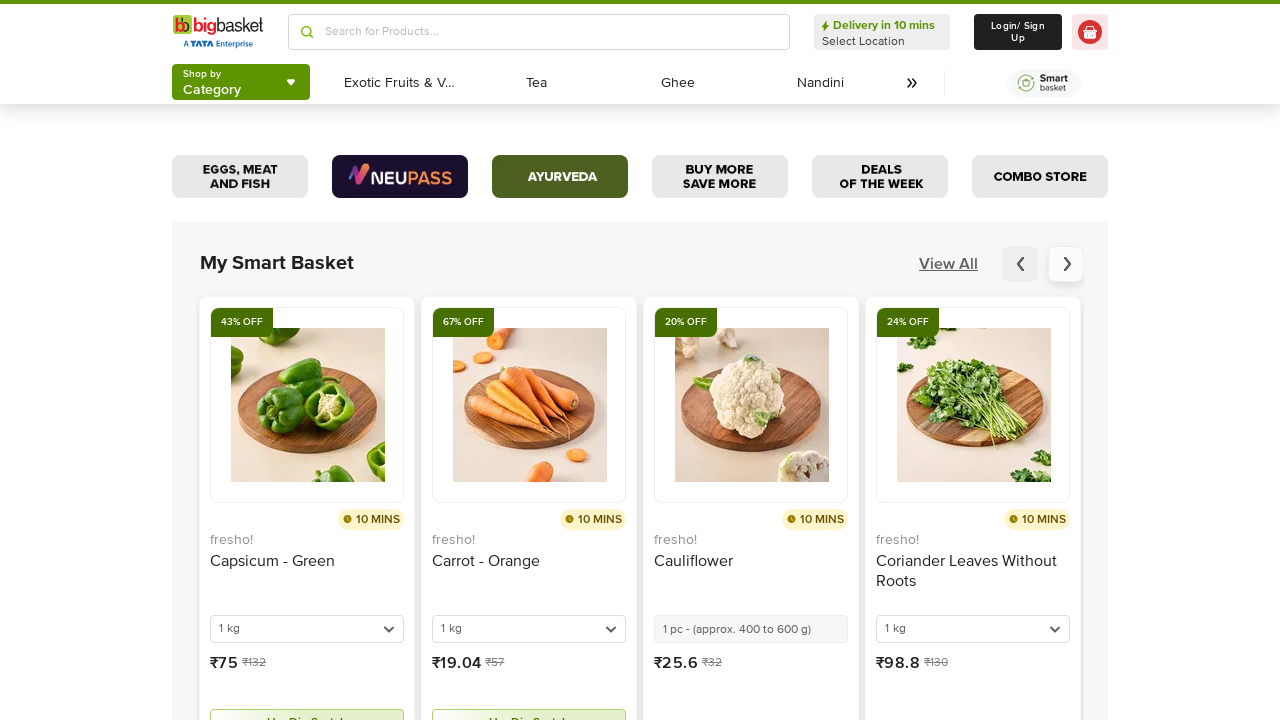

Filled search box with 'Apple' on input[placeholder='Search for Products...']
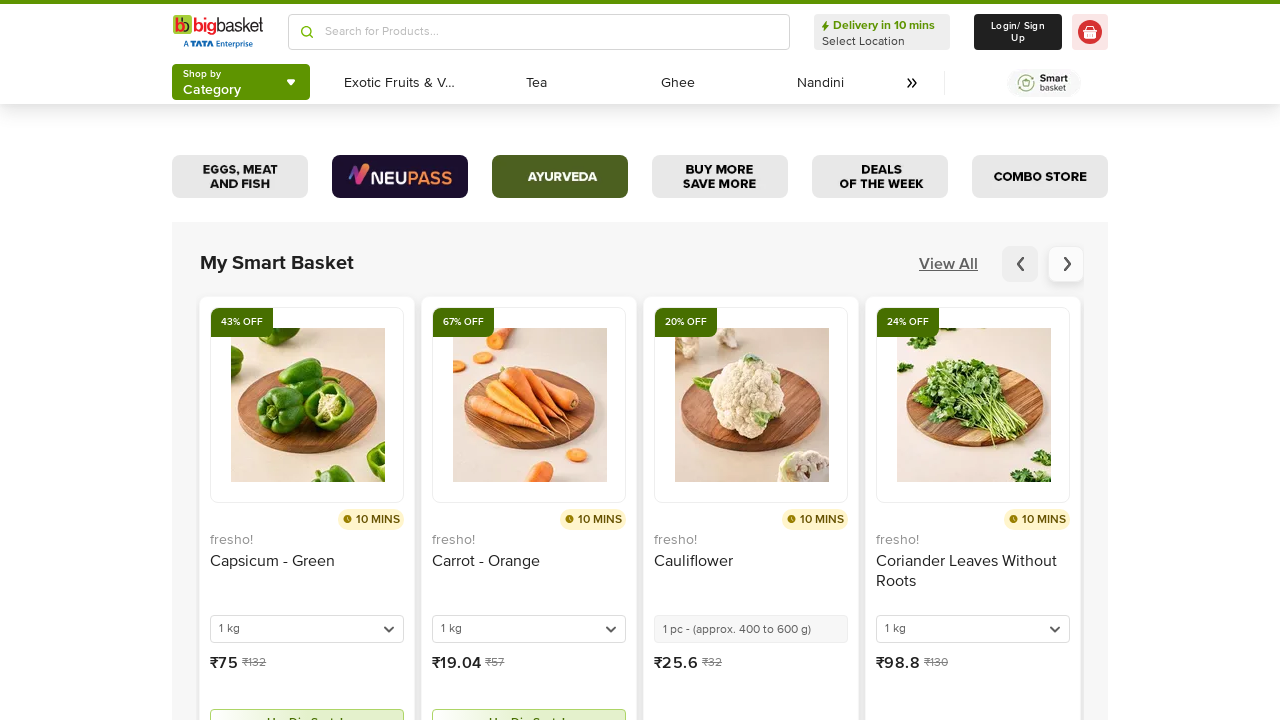

Pressed Enter to submit search on input[placeholder='Search for Products...']
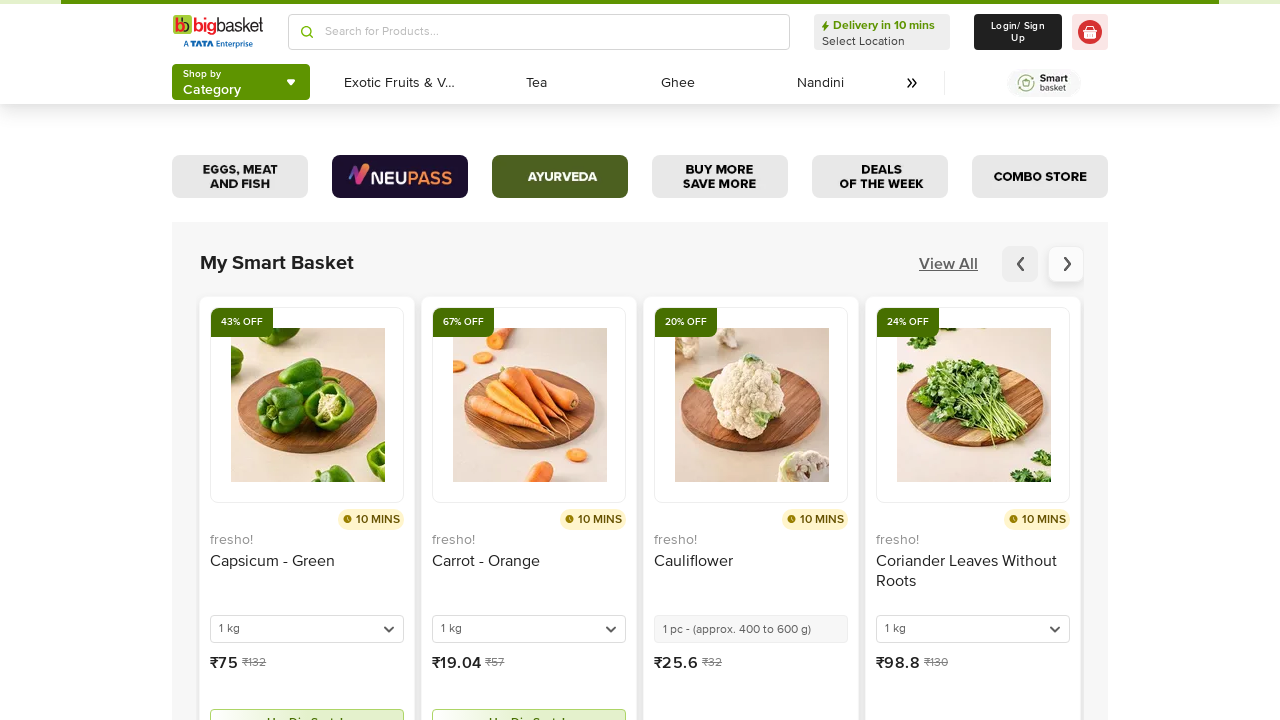

Product results loaded successfully
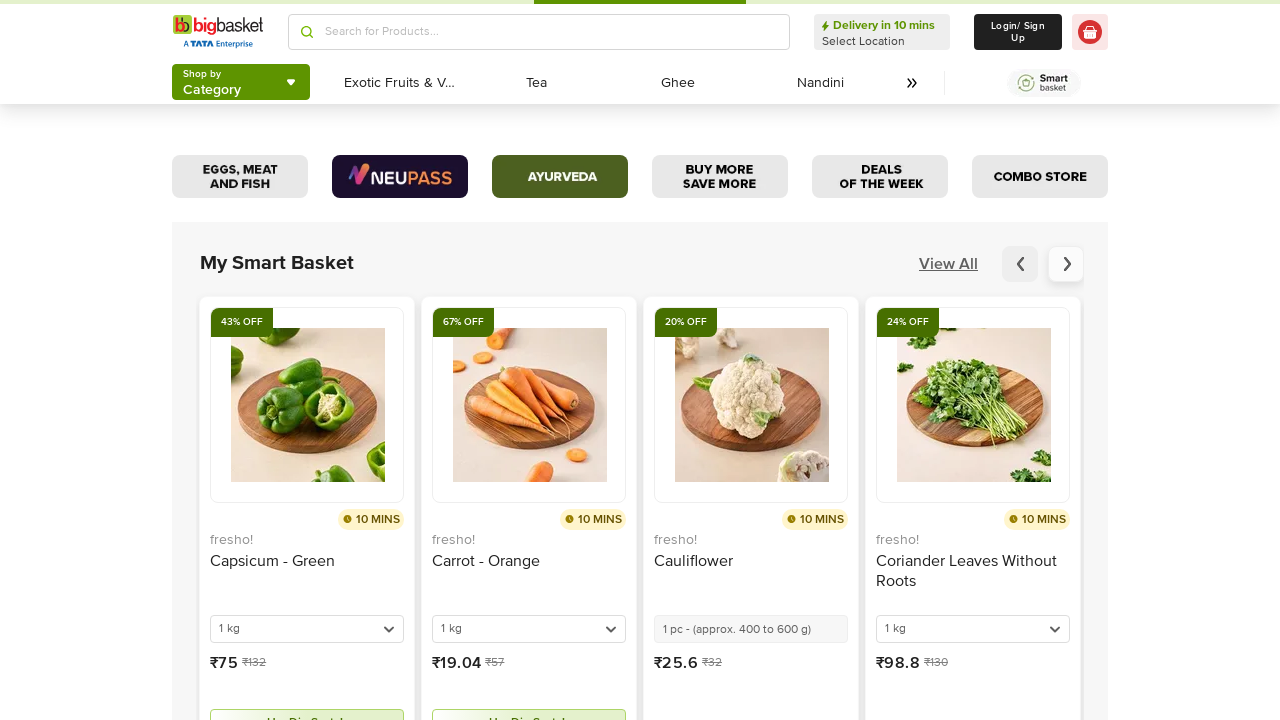

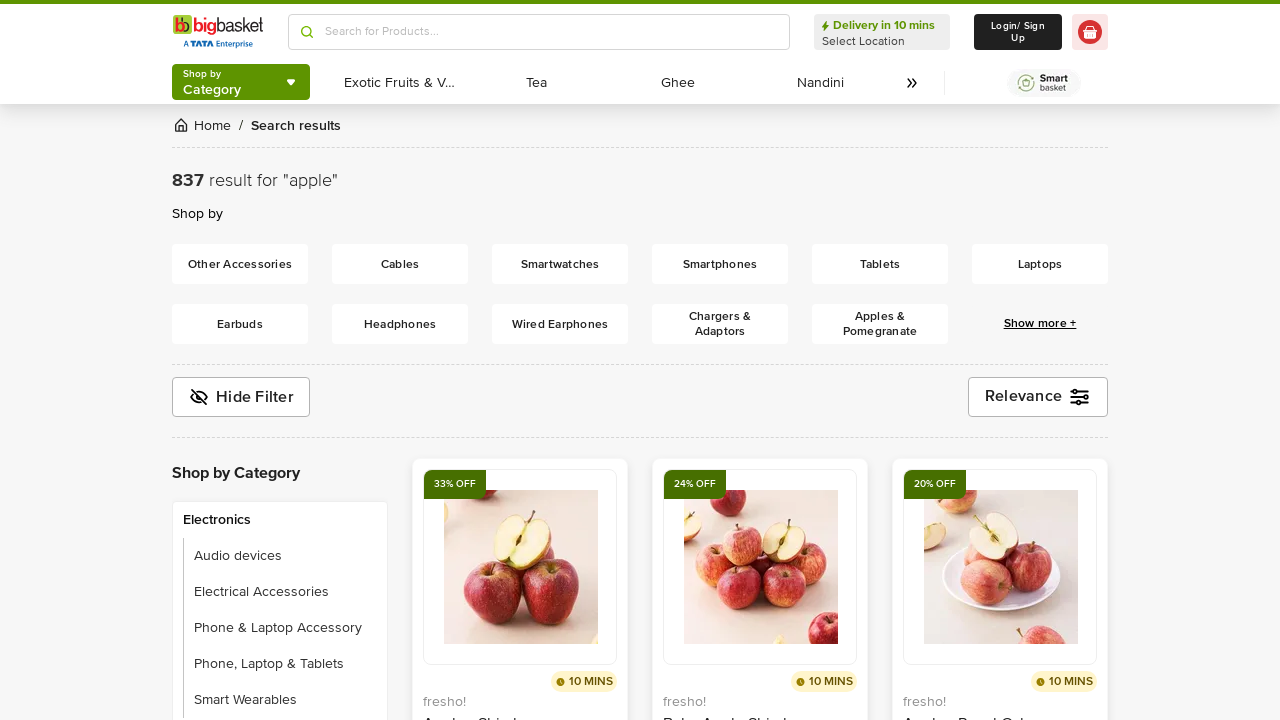